Tests the Mexico transportation route pricing form by selecting origin state/city, destination state/city, and vehicle type from dropdowns, then submitting the form to get pricing information.

Starting URL: https://app.sct.gob.mx/sibuac_internet/ControllerUI?action=cmdEscogeRuta

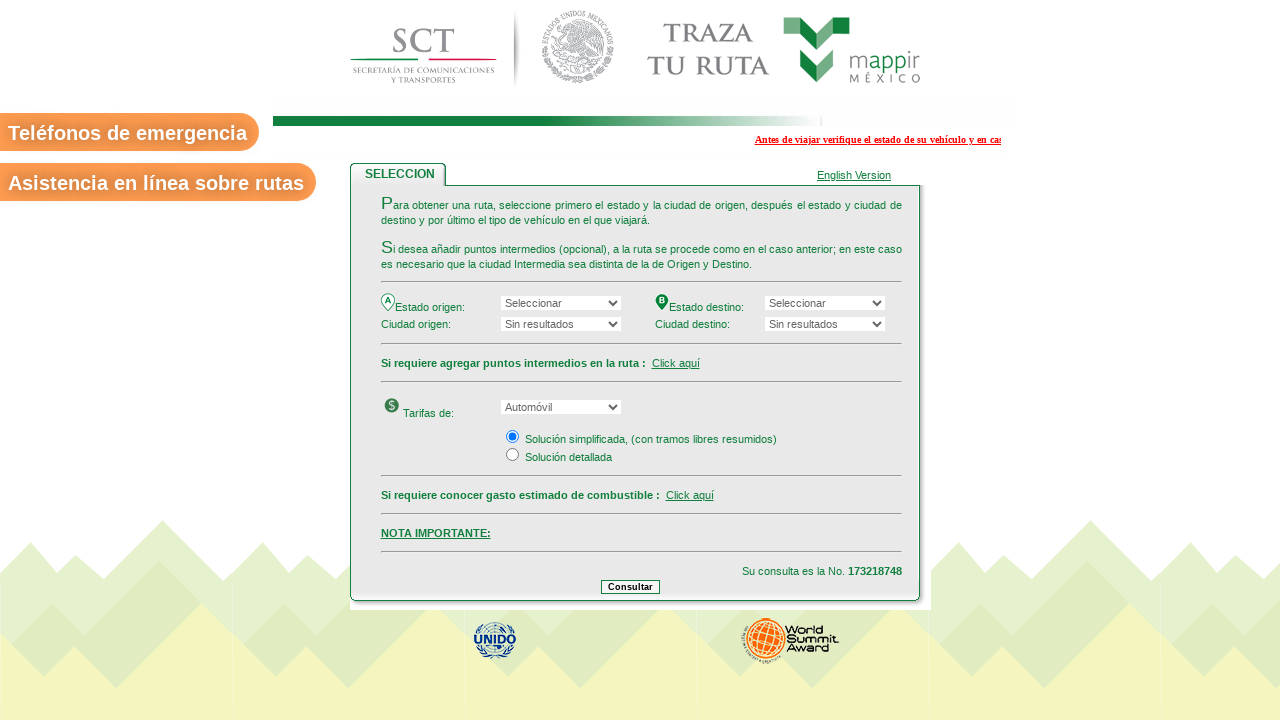

Origin state dropdown loaded
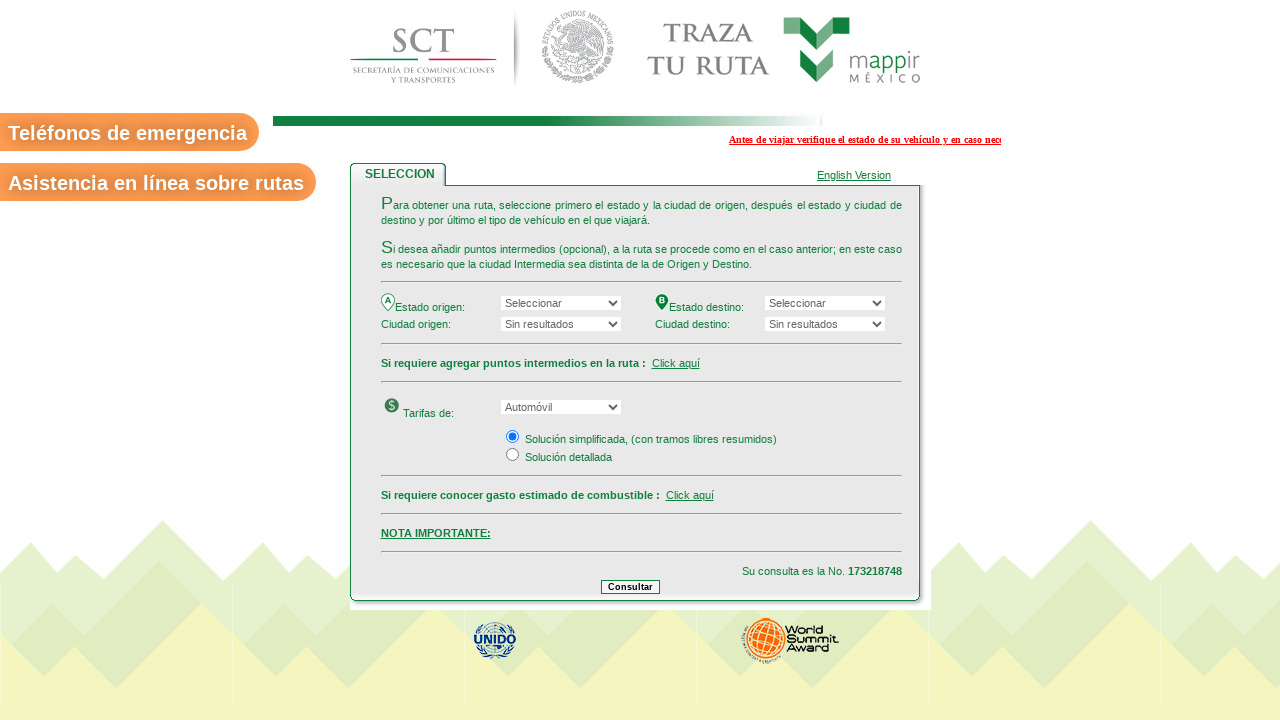

Selected Jalisco as origin state on select[name='edoOrigen']
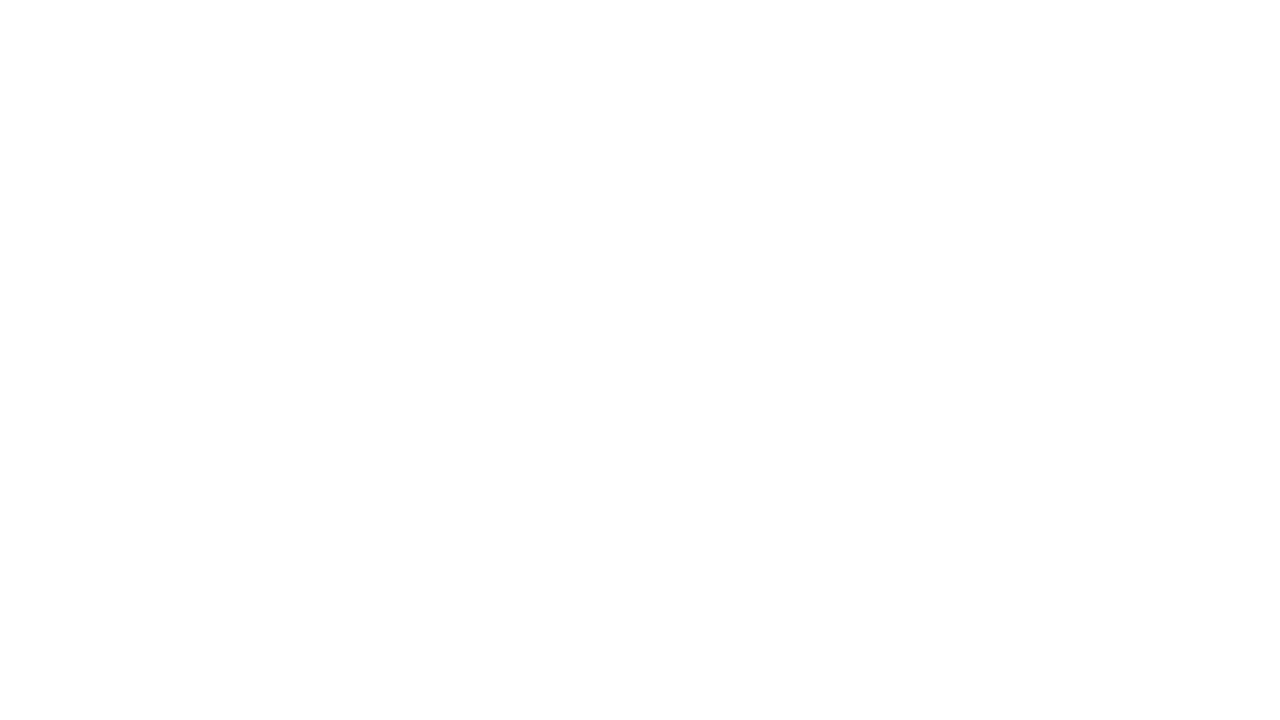

Waited for origin state selection to process
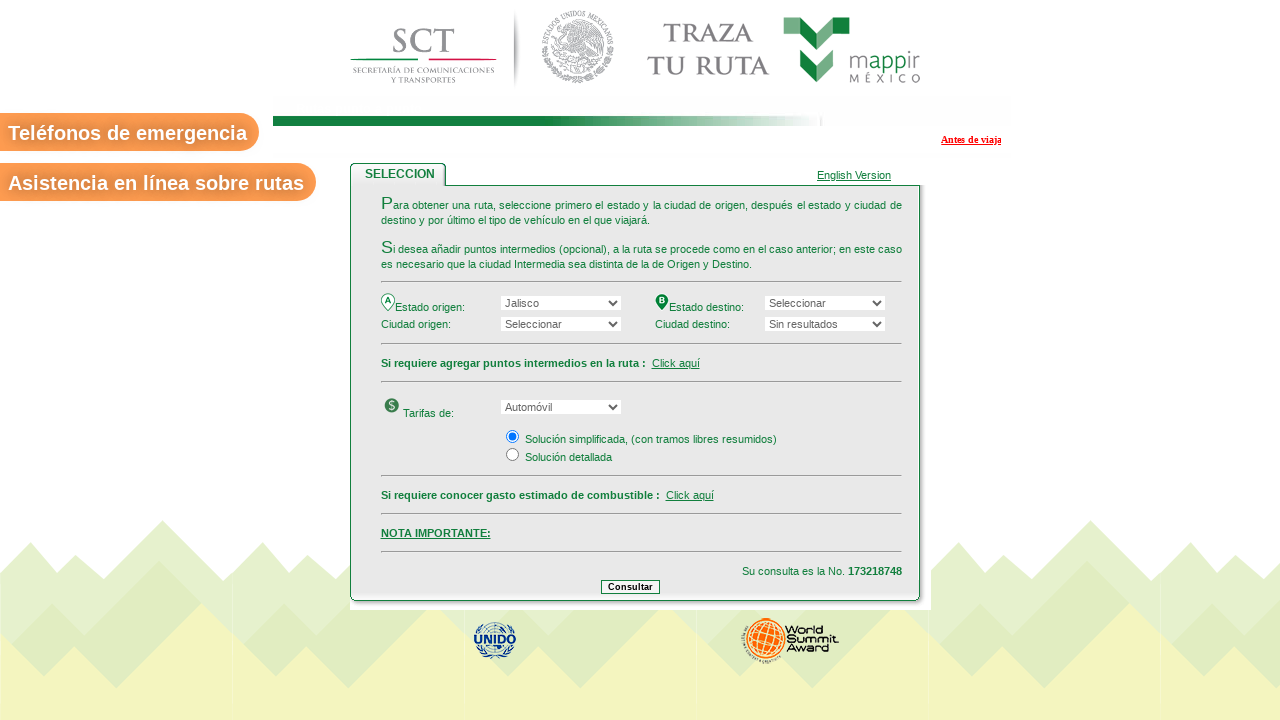

Selected Guadalajara as origin city on select[name='ciudadOrigen']
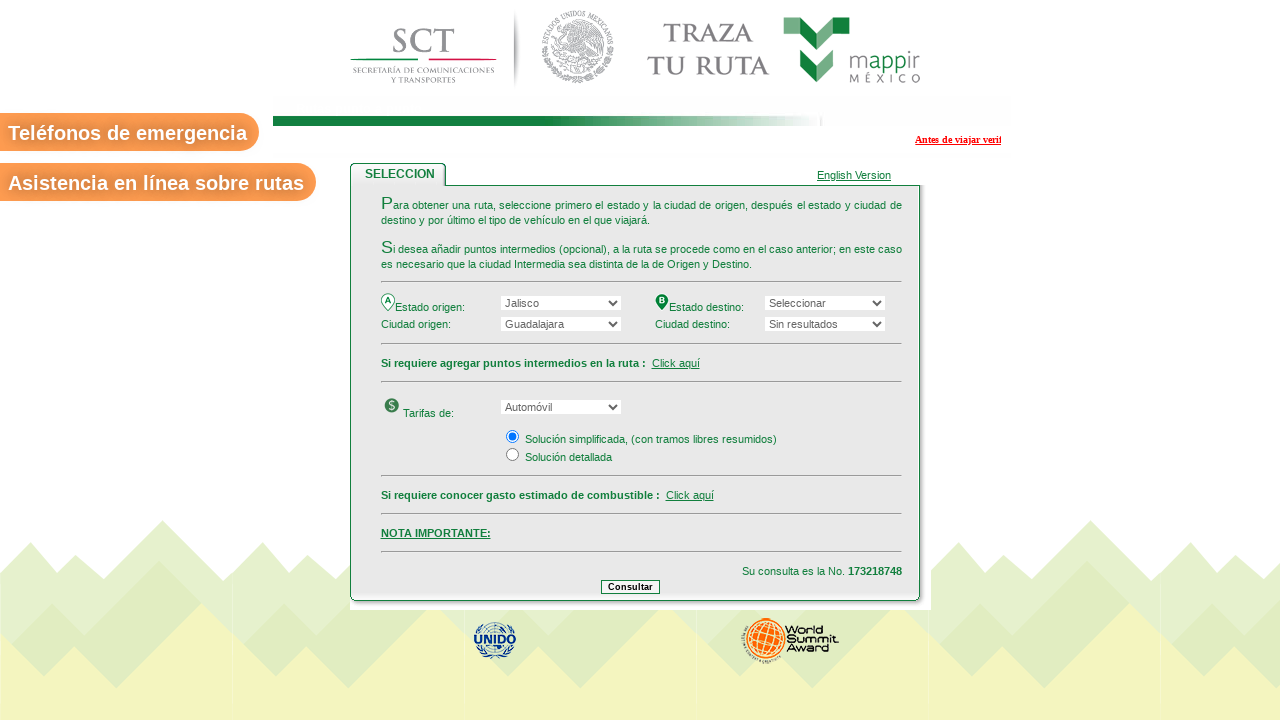

Waited for origin city selection to process
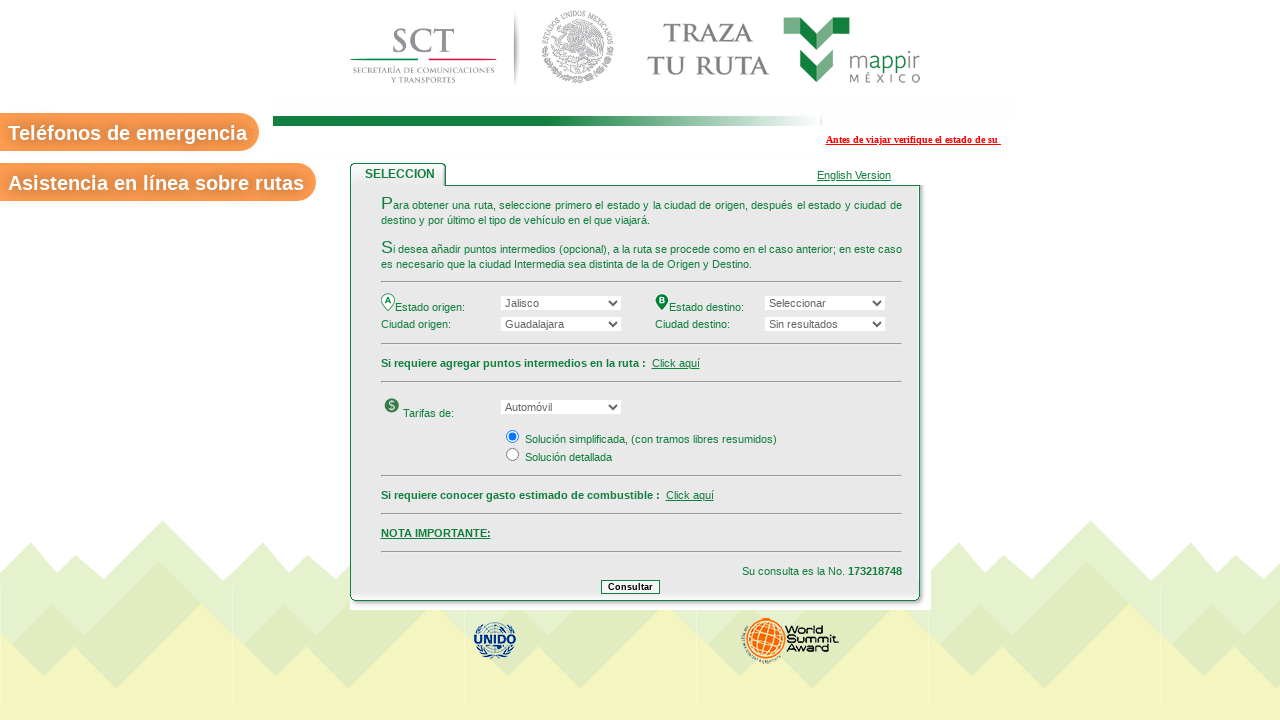

Selected Sonora as destination state on select[name='edoDestino']
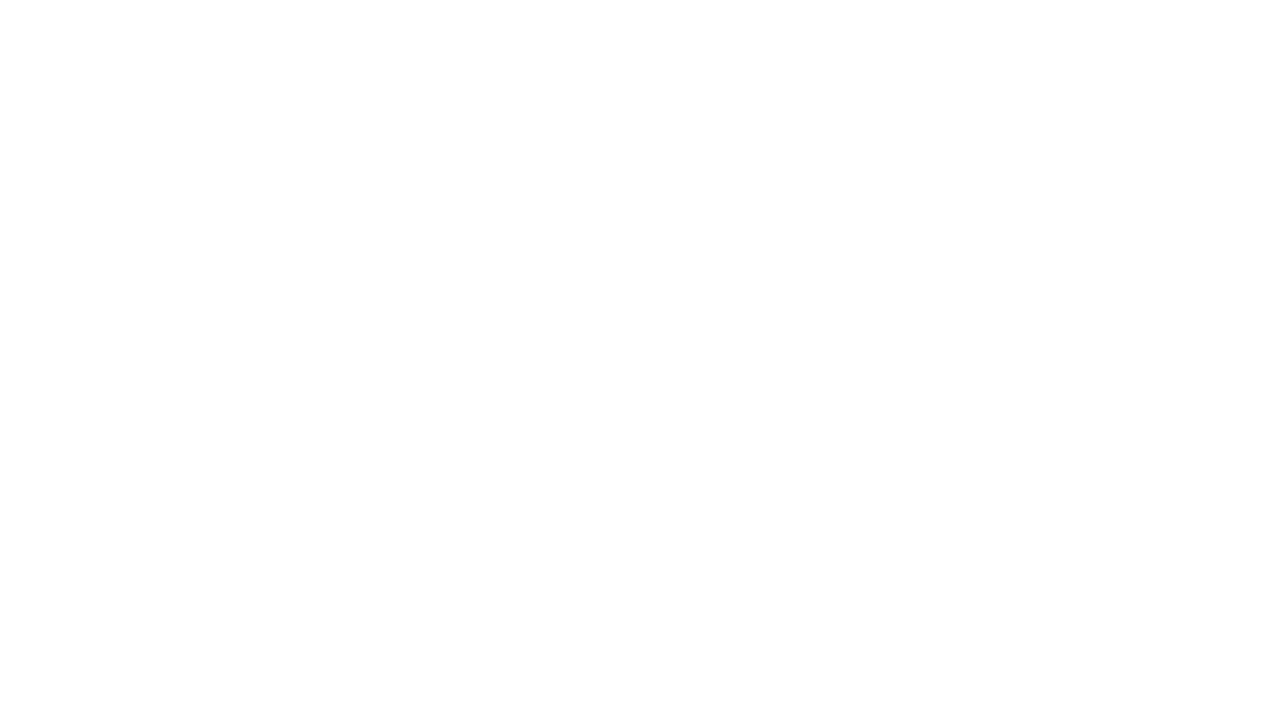

Waited for destination state selection to process
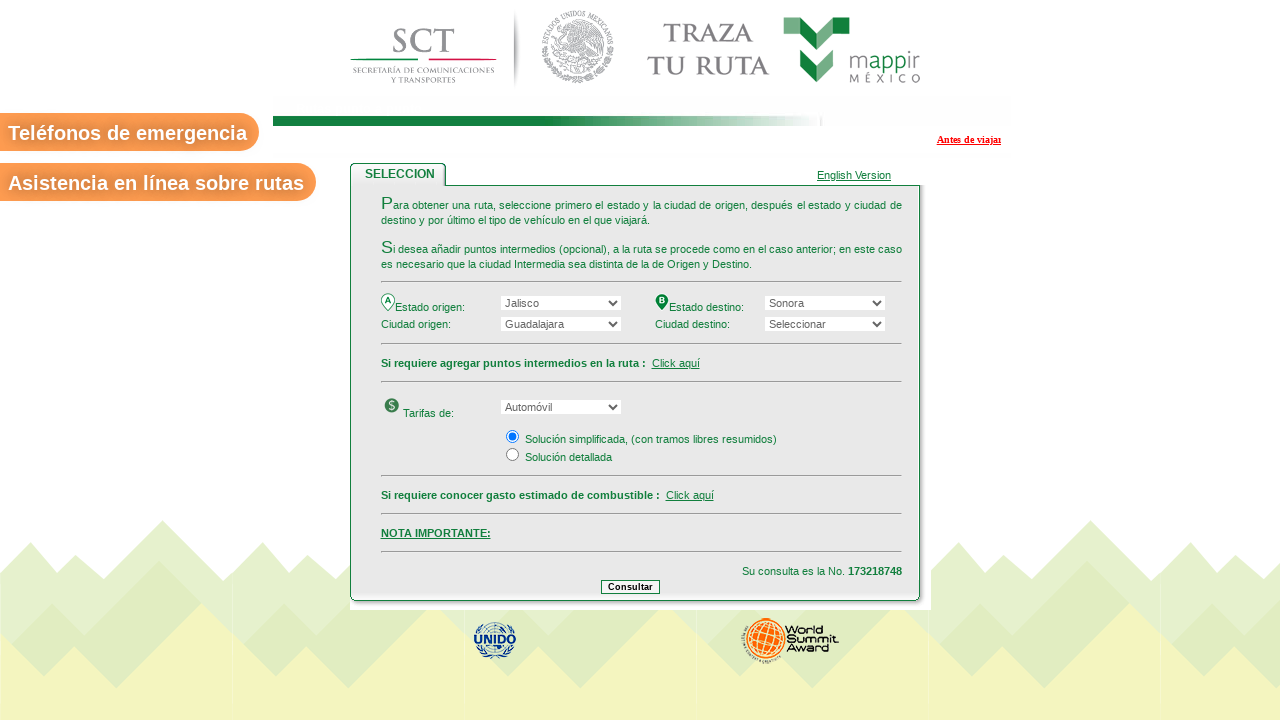

Selected Hermosillo as destination city on select[name='ciudadDestino']
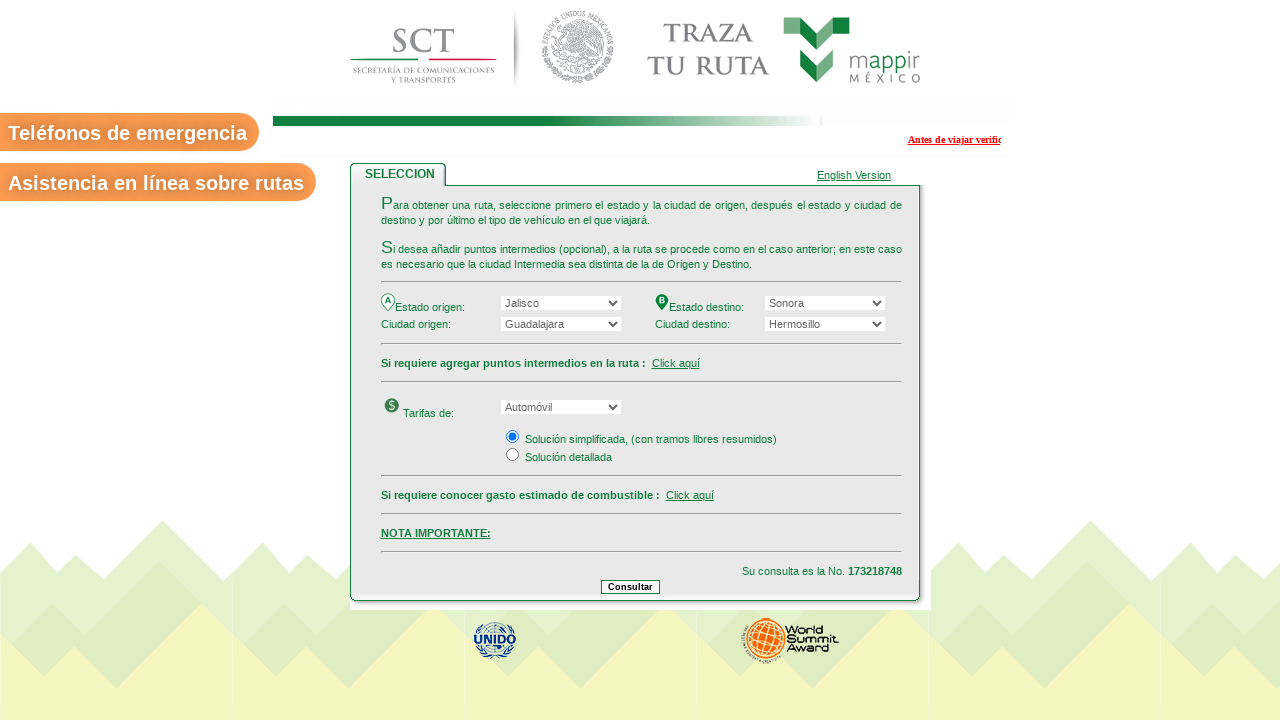

Waited for destination city selection to process
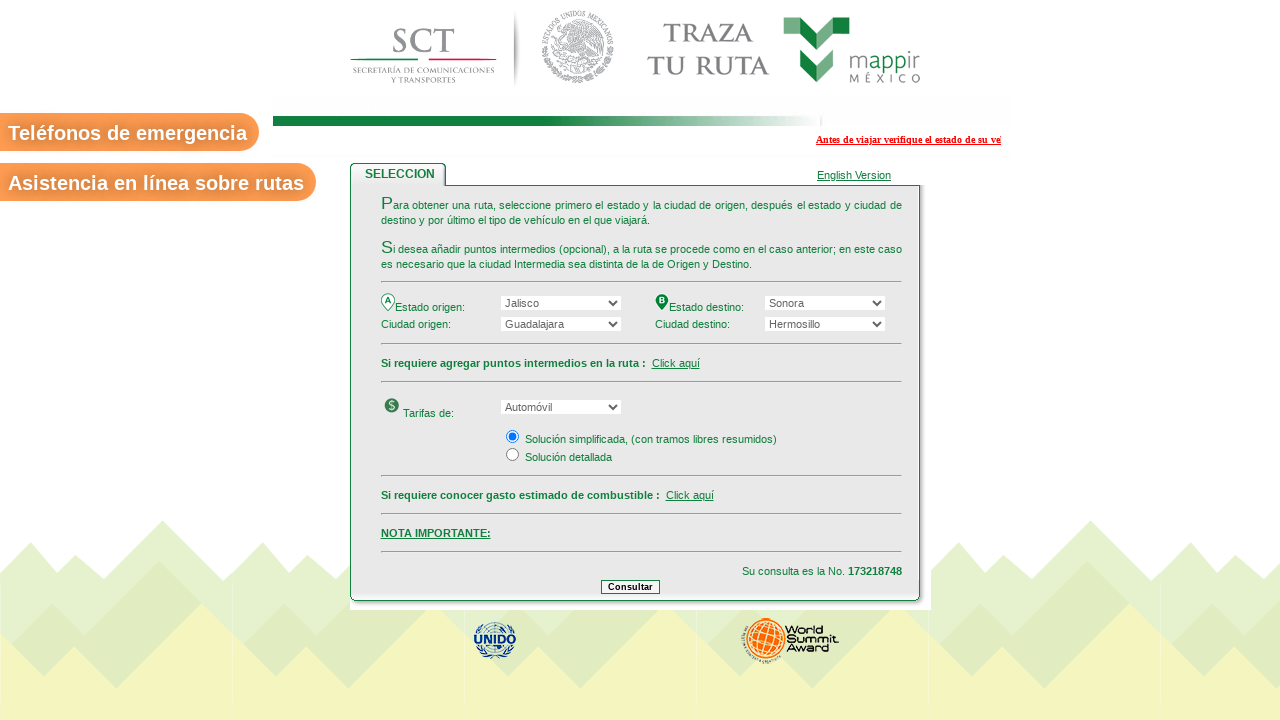

Selected Automóvil as vehicle type on select[name='vehiculos']
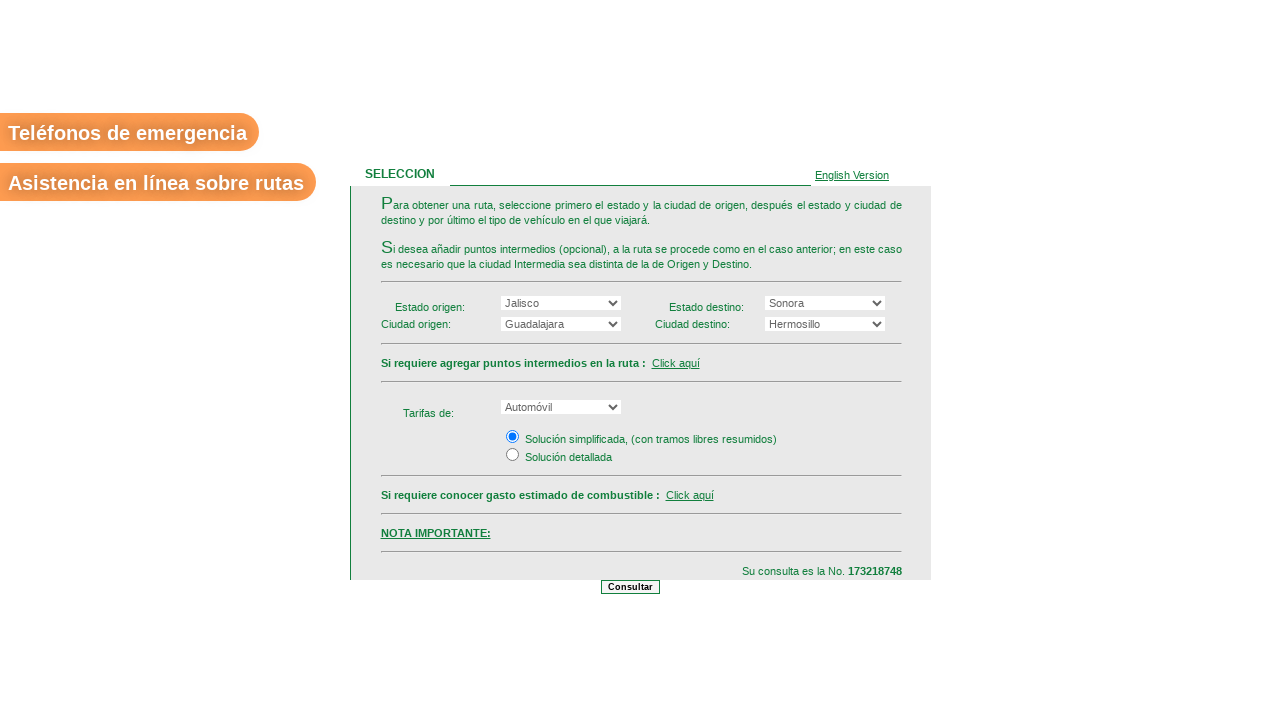

Waited for vehicle type selection to process
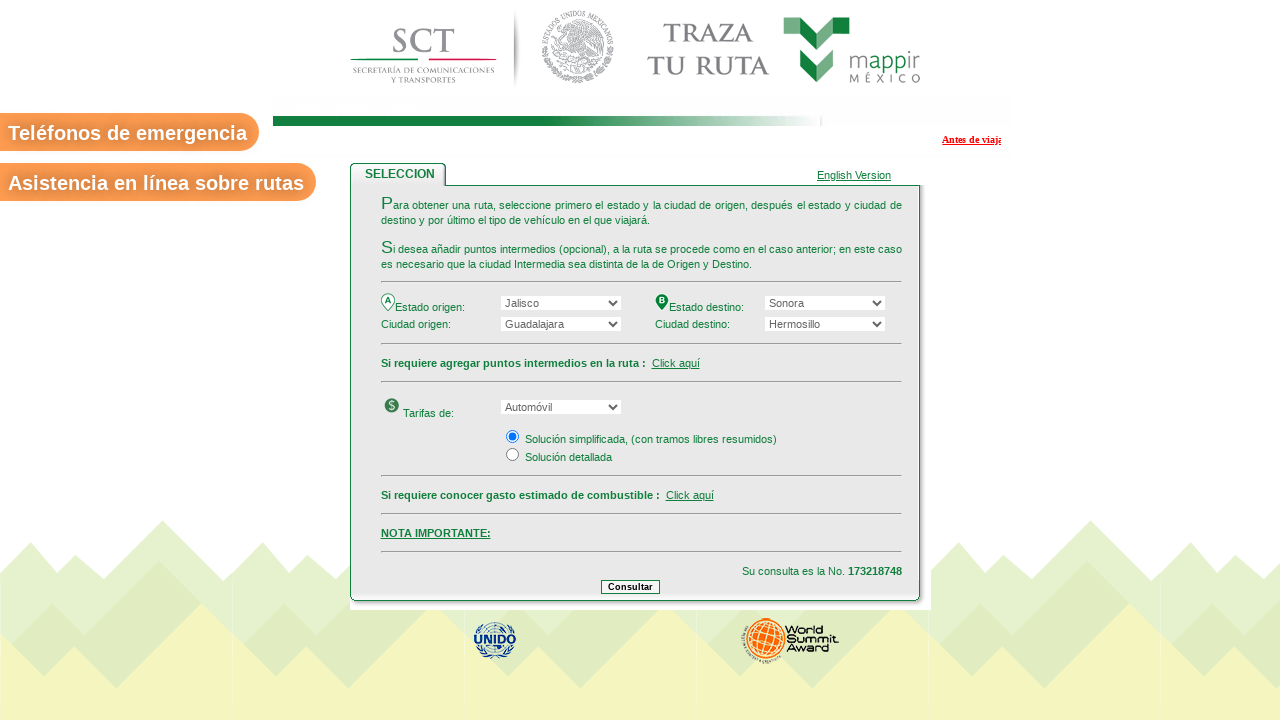

Clicked submit button to get pricing information at (630, 586) on input[name='cmdEnviar']
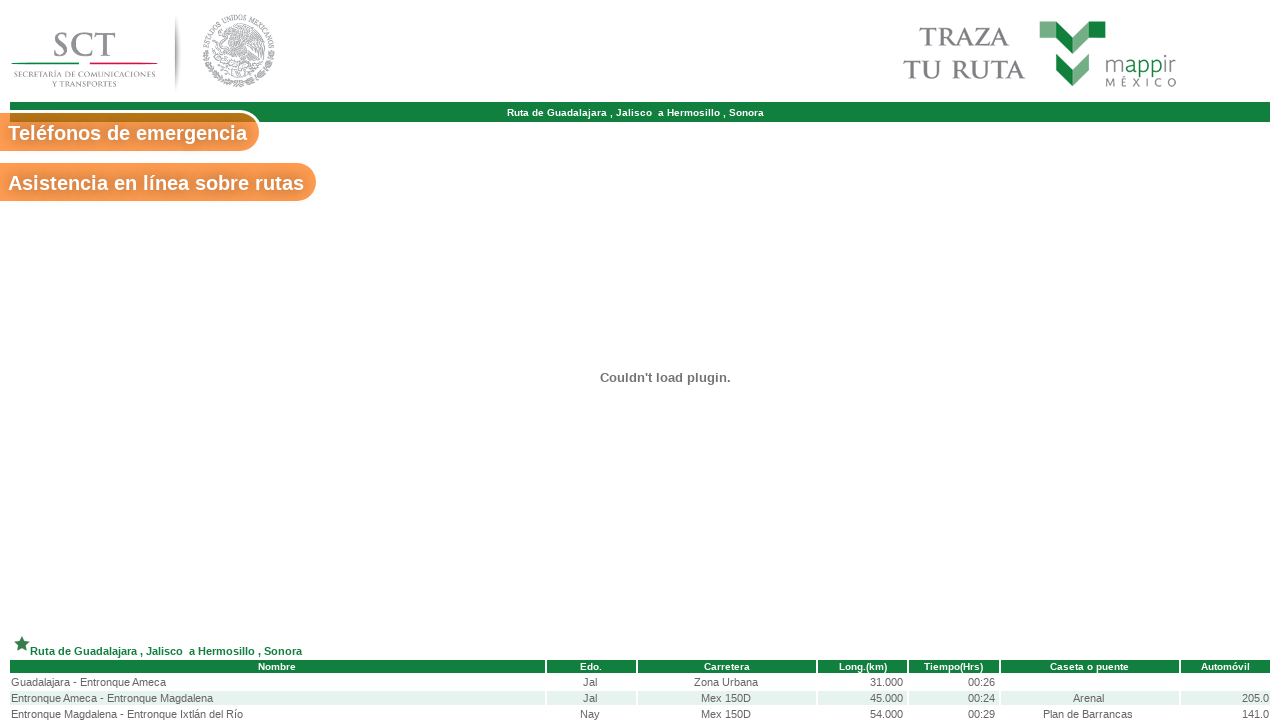

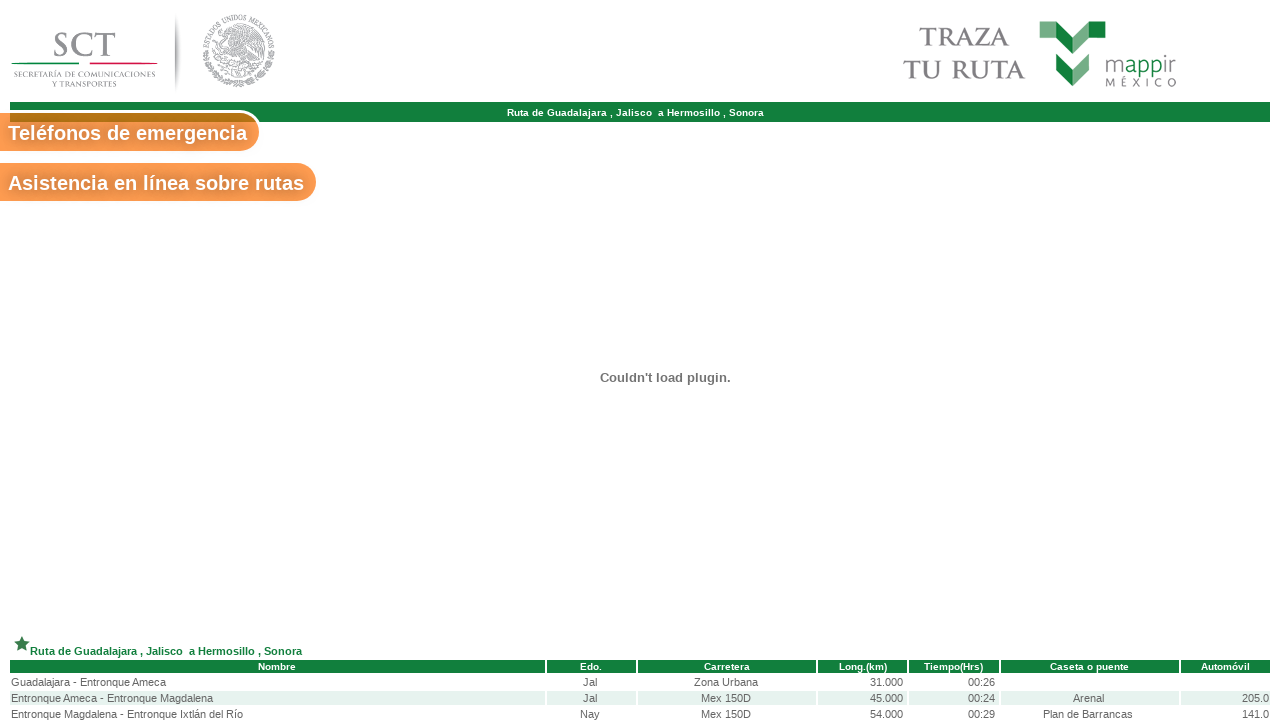